Tests opening a new tab from W3Schools HTML tutorial and verifying the new tab contains the Tryit Editor

Starting URL: https://www.w3schools.com/html/

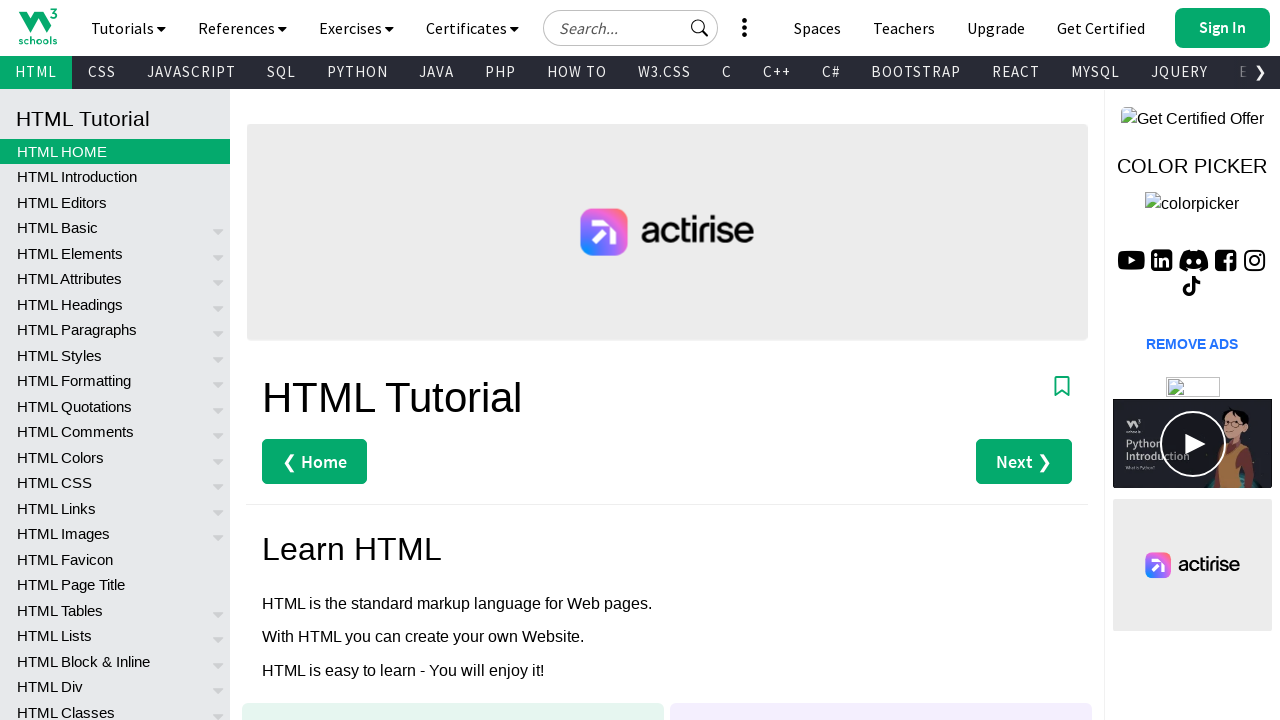

Clicked 'Try it Yourself »' link to open new tab at (334, 361) on text='Try it Yourself »'
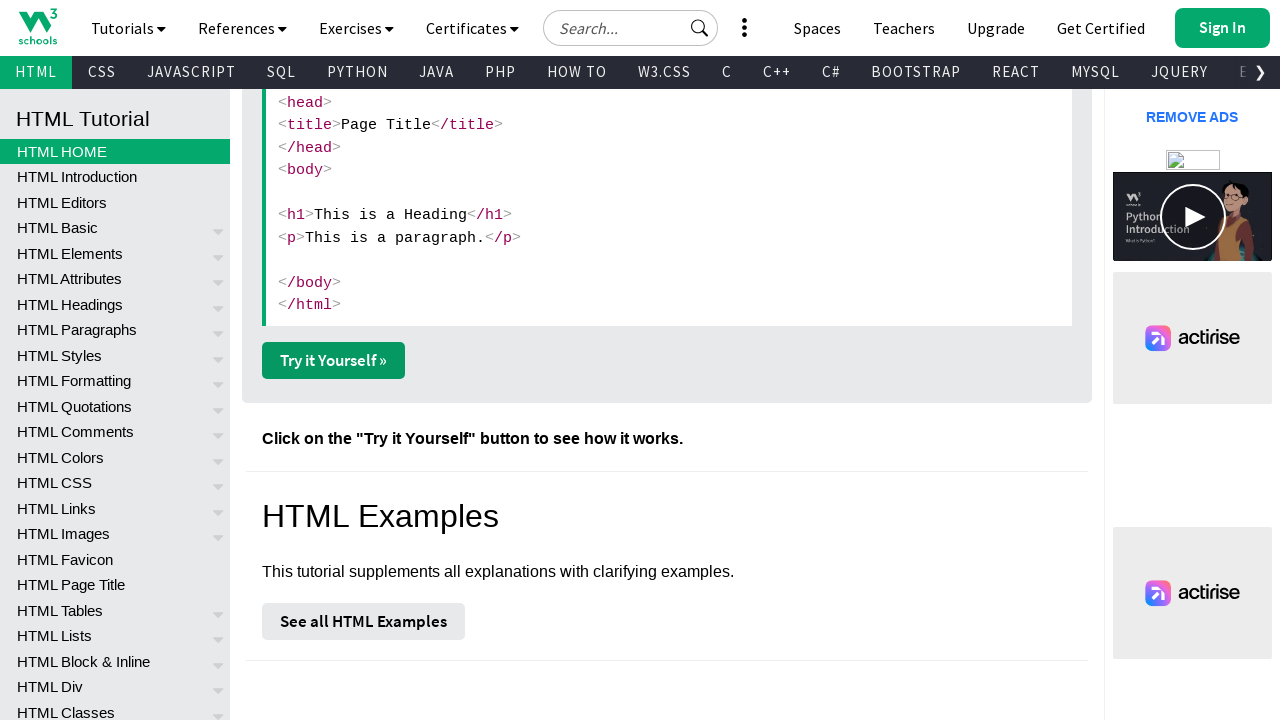

Waited 1000ms for new tab to open
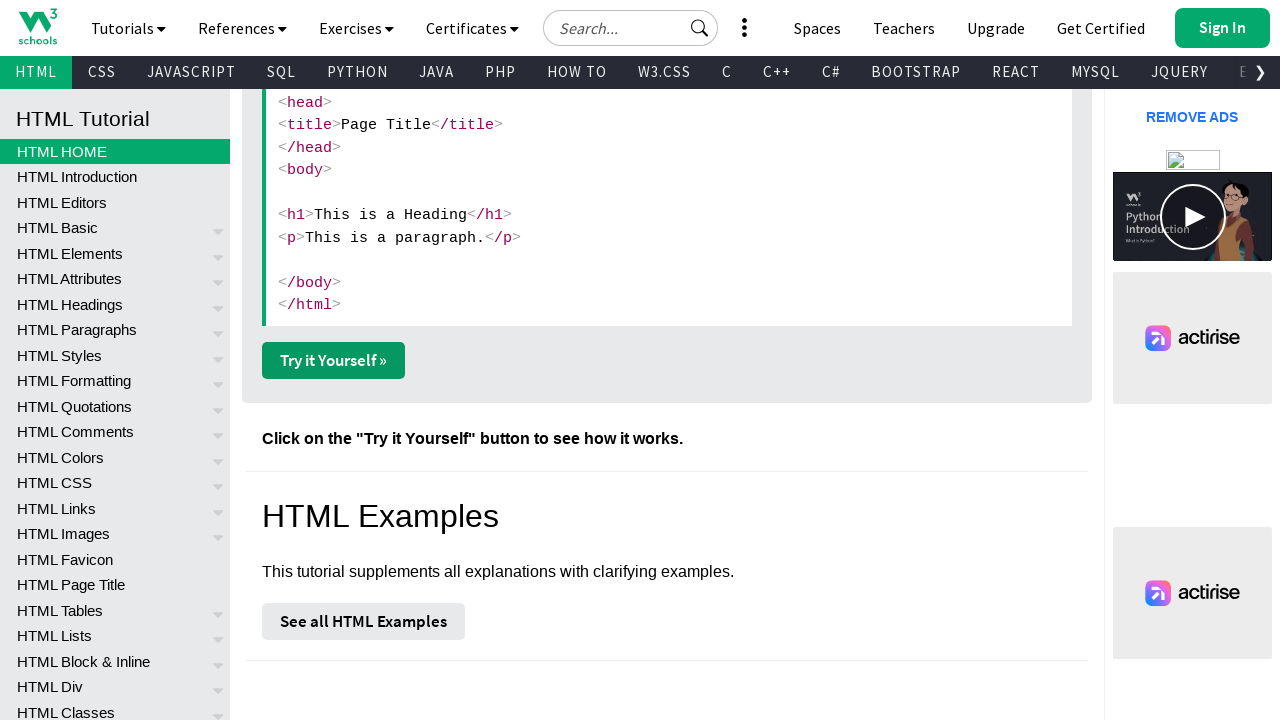

Retrieved all open pages/tabs from context
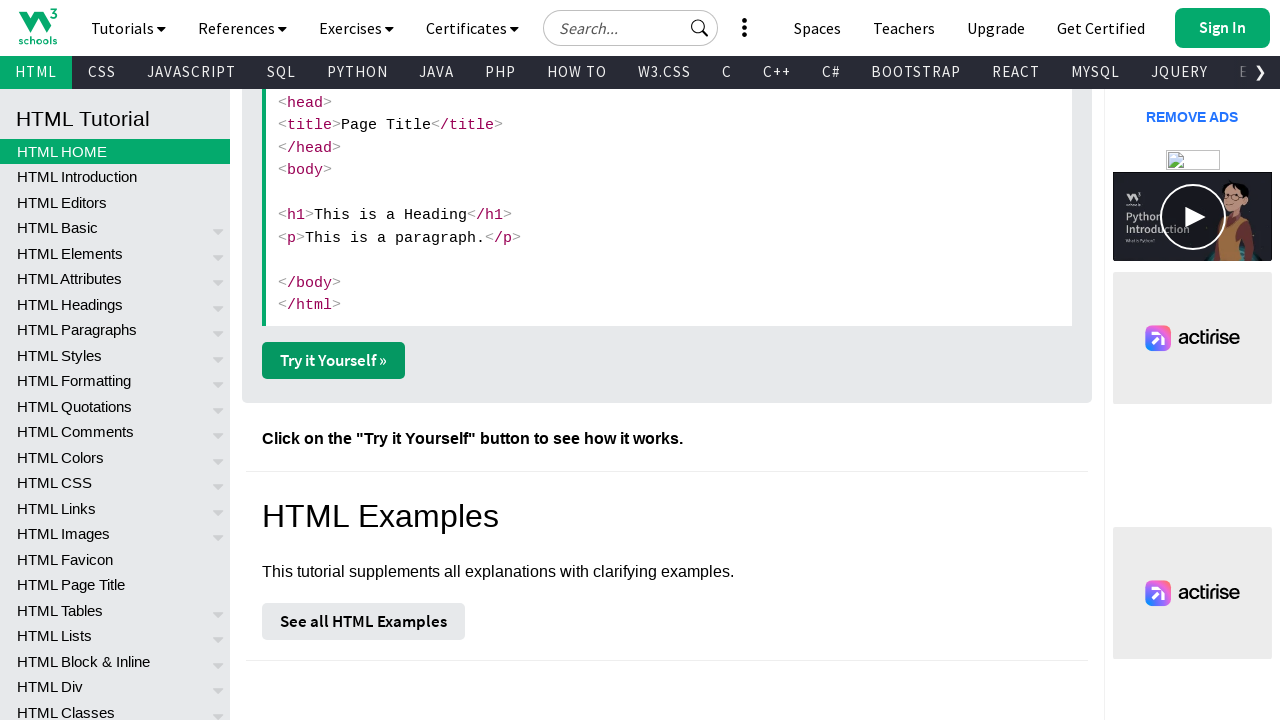

Found new page with 'Tryit Editor' in title
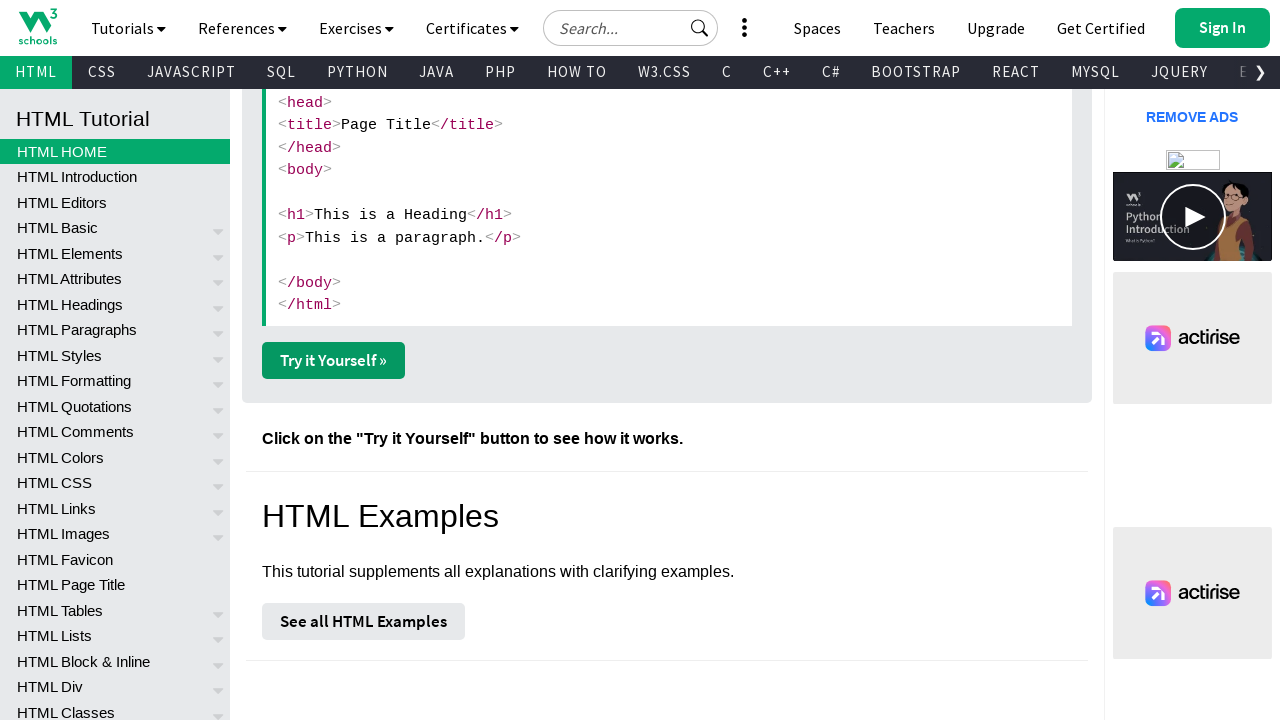

Verified new page URL contains 'default'
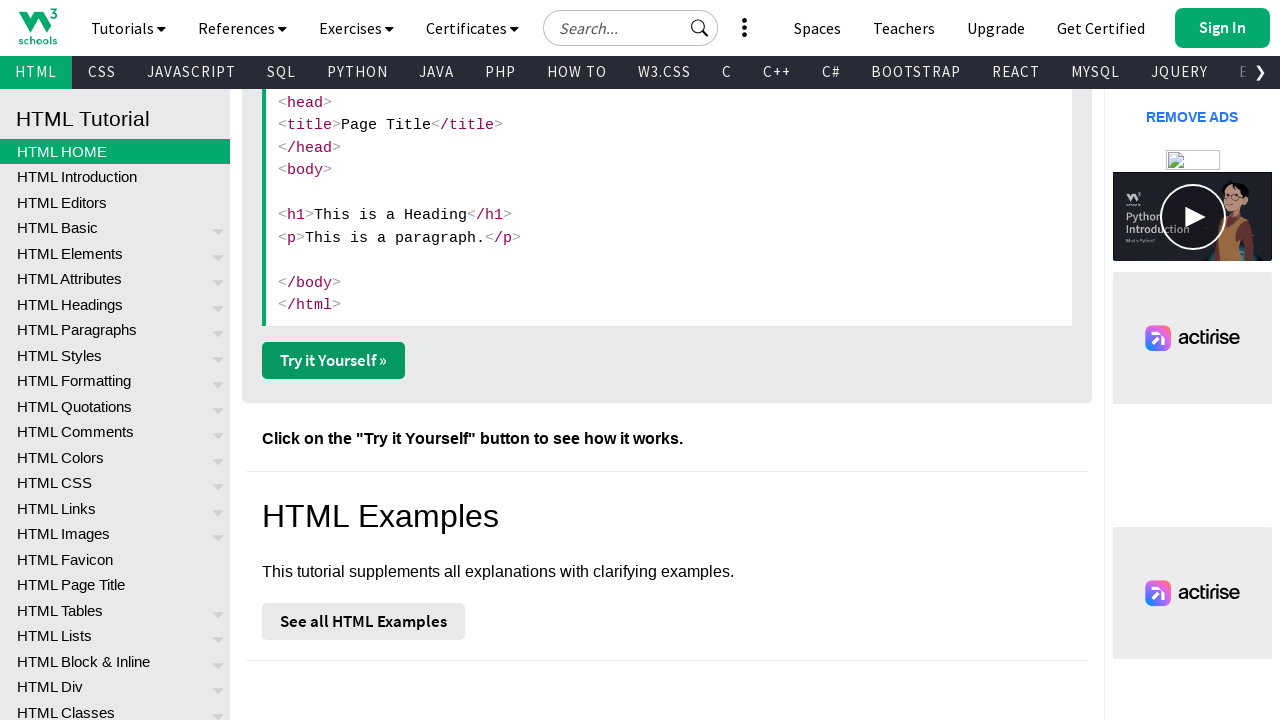

Closed the new tab
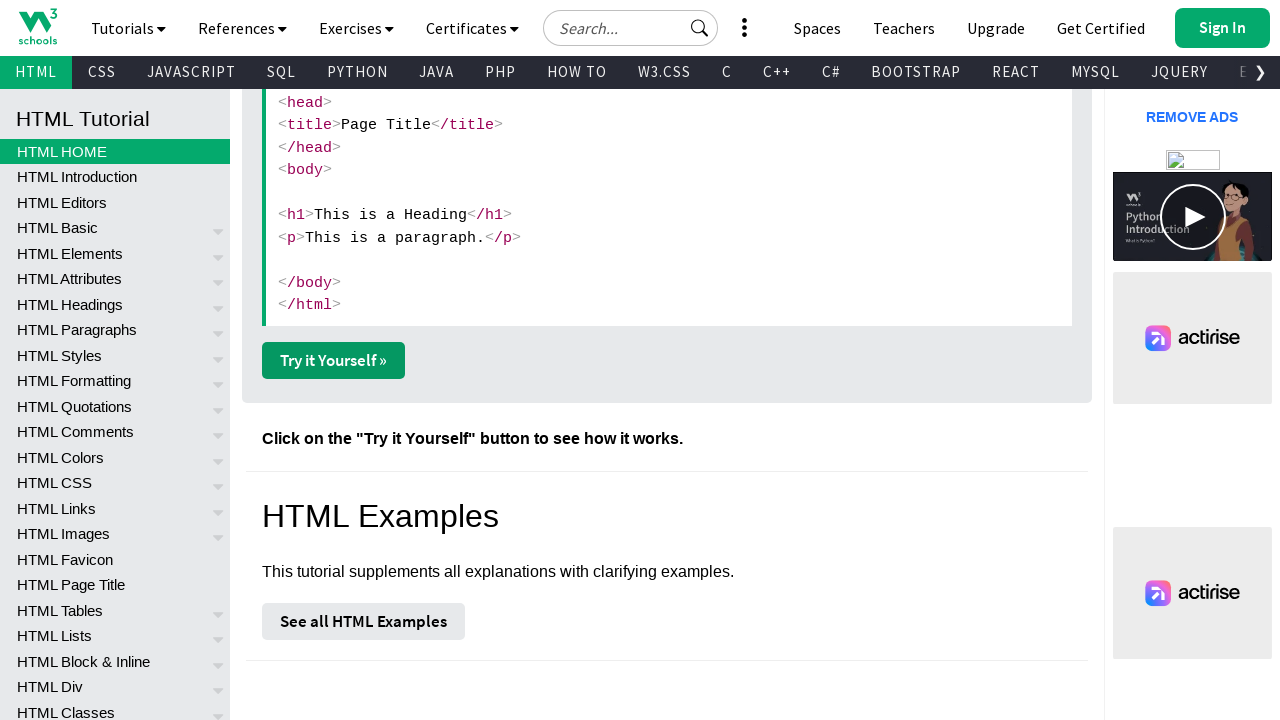

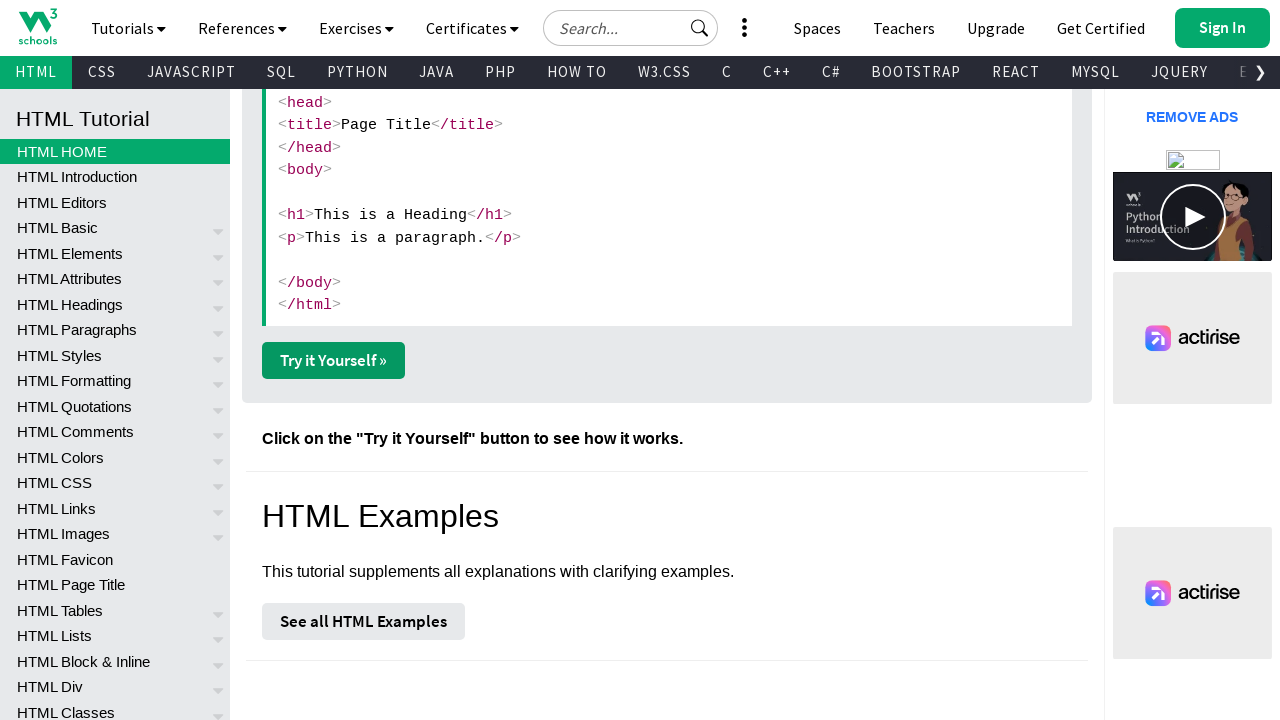